Tests that edits are cancelled when pressing Escape key

Starting URL: https://demo.playwright.dev/todomvc

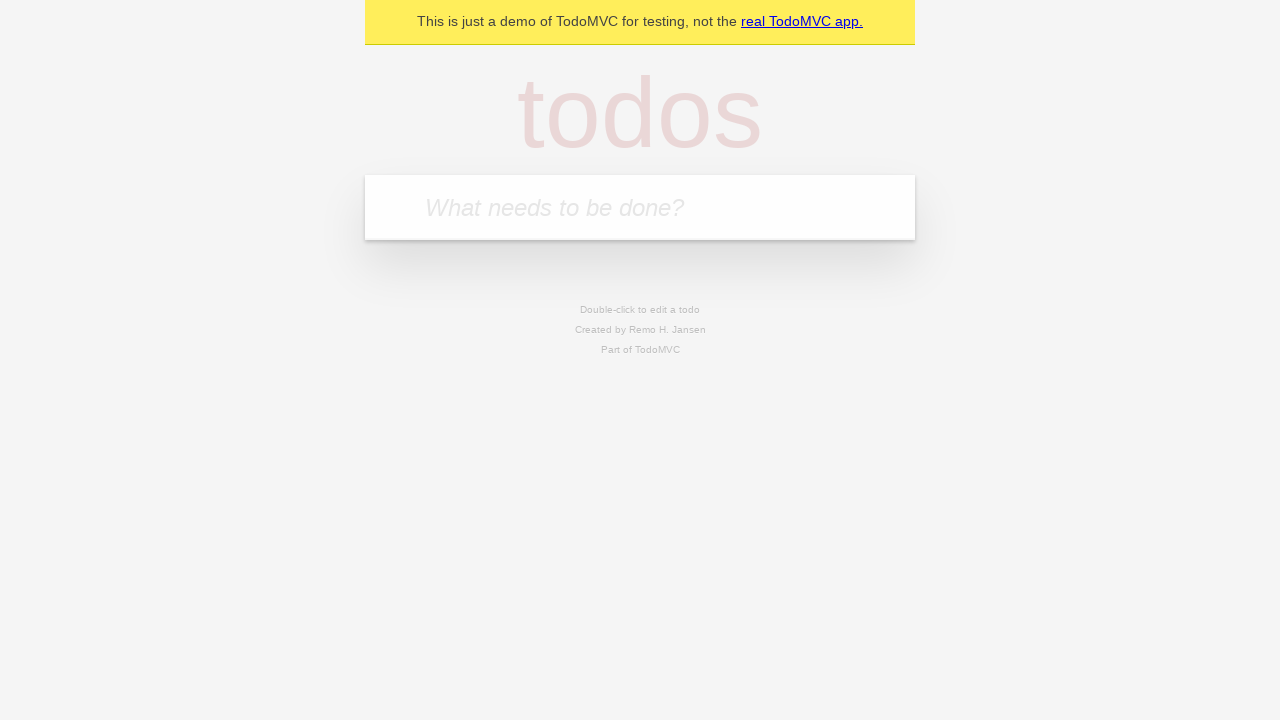

Filled todo input field with 'buy some cheese' on internal:attr=[placeholder="What needs to be done?"i]
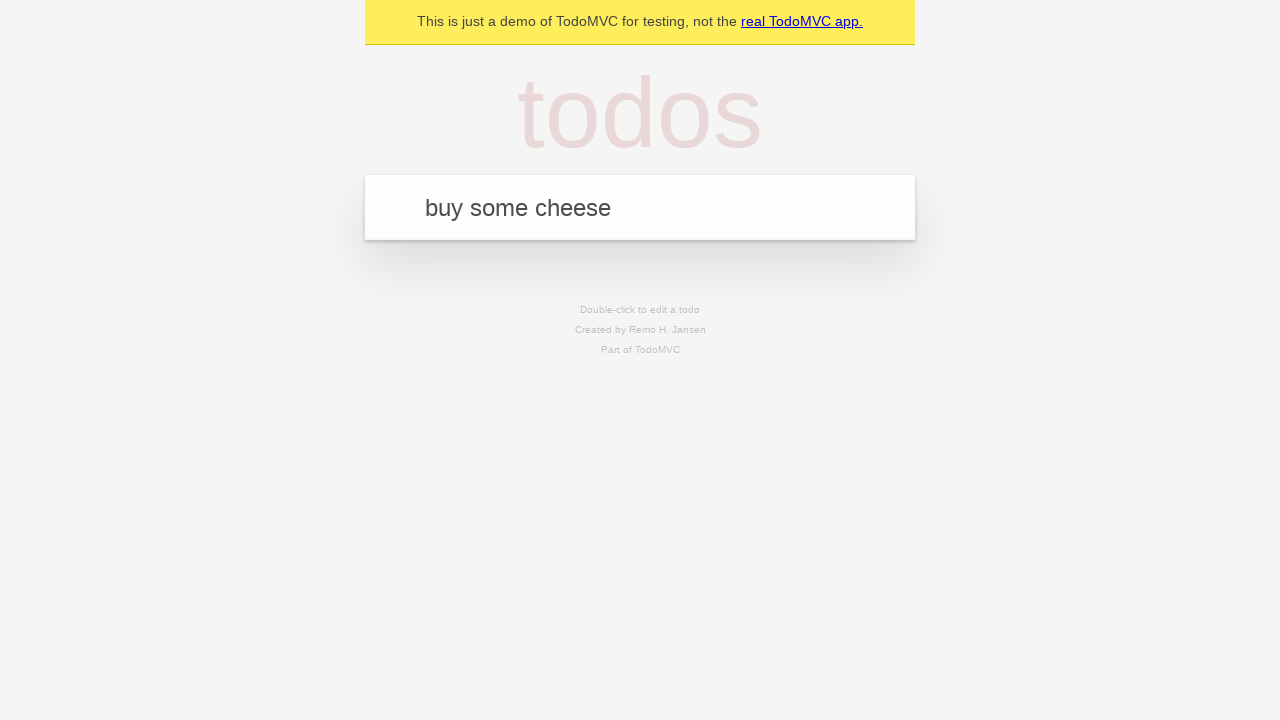

Pressed Enter to add todo 'buy some cheese' on internal:attr=[placeholder="What needs to be done?"i]
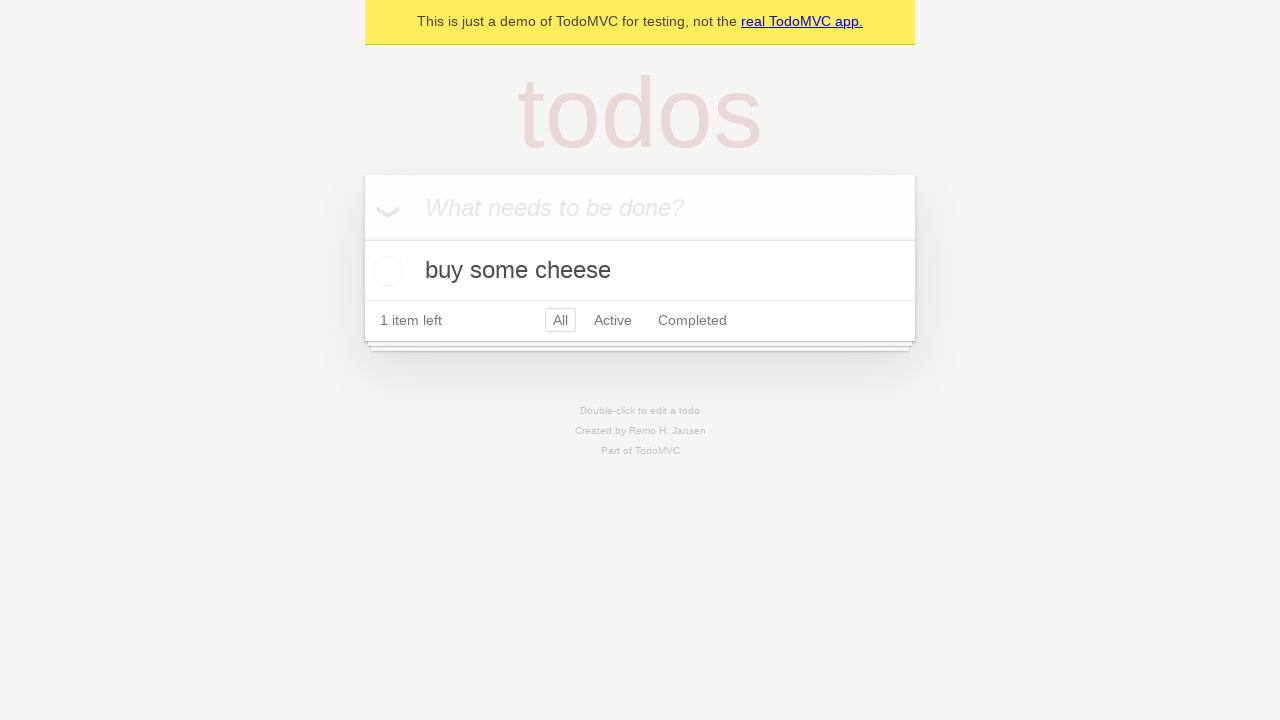

Filled todo input field with 'feed the cat' on internal:attr=[placeholder="What needs to be done?"i]
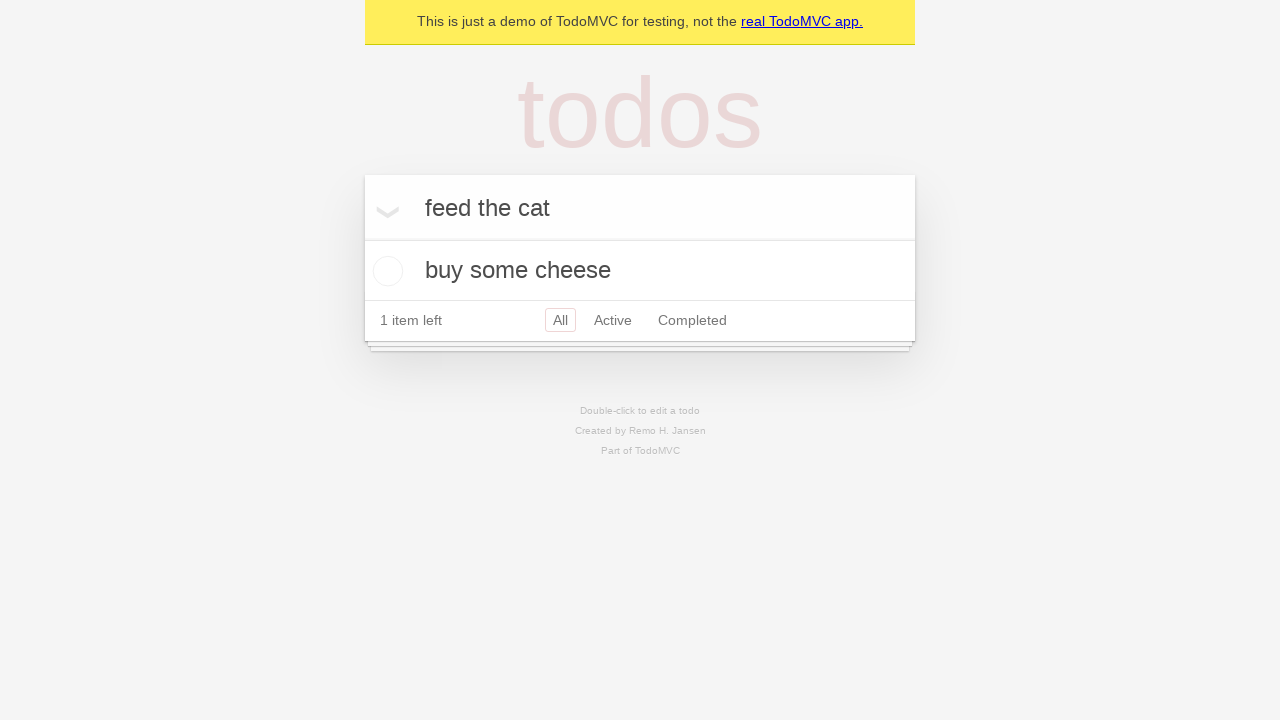

Pressed Enter to add todo 'feed the cat' on internal:attr=[placeholder="What needs to be done?"i]
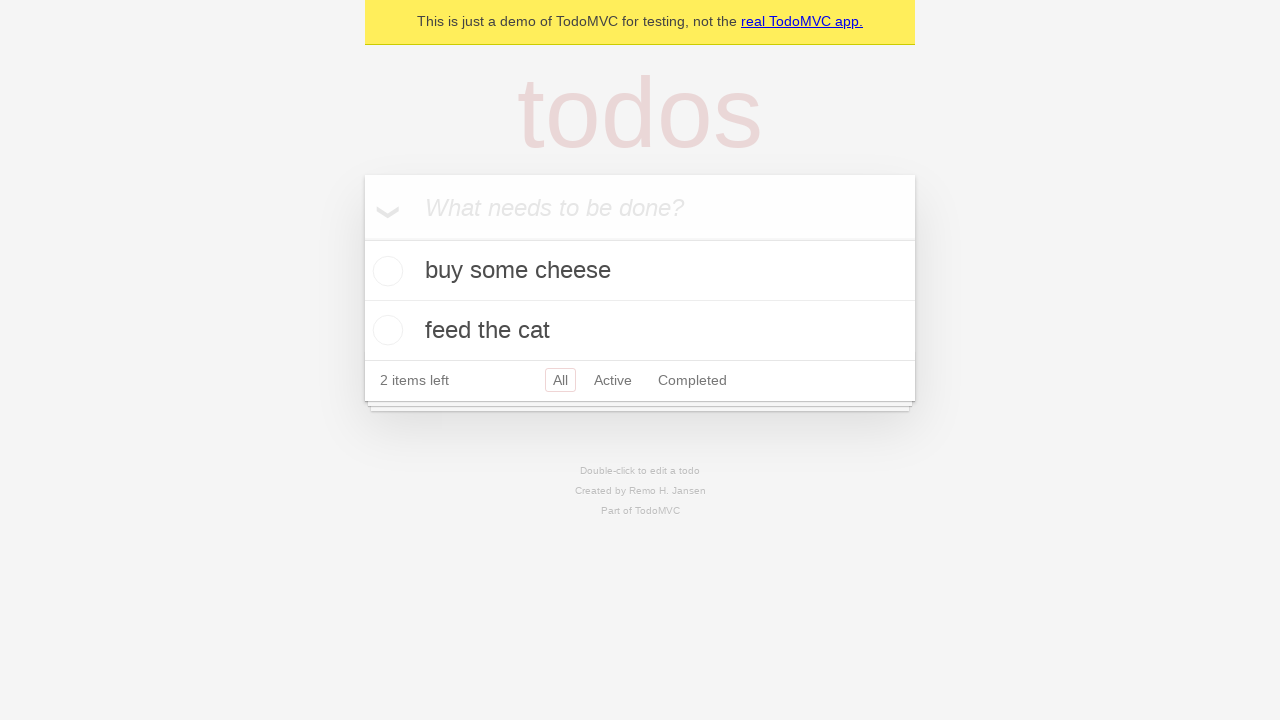

Filled todo input field with 'book a doctors appointment' on internal:attr=[placeholder="What needs to be done?"i]
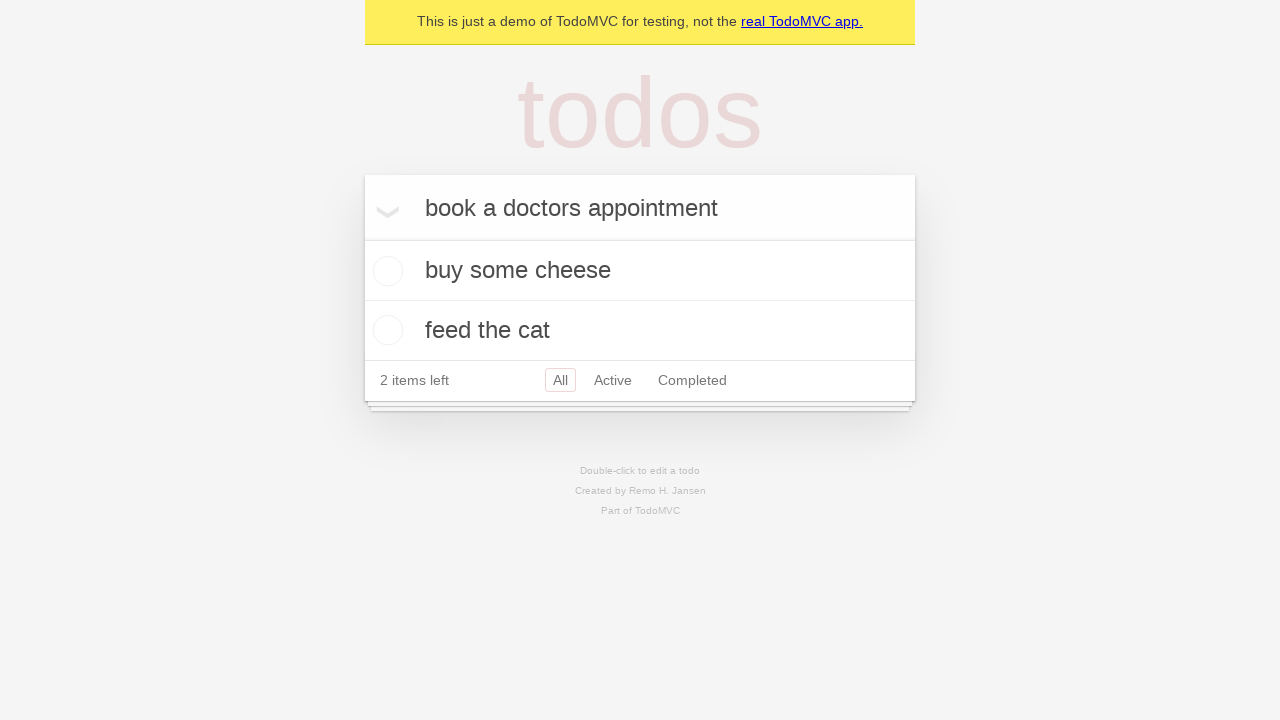

Pressed Enter to add todo 'book a doctors appointment' on internal:attr=[placeholder="What needs to be done?"i]
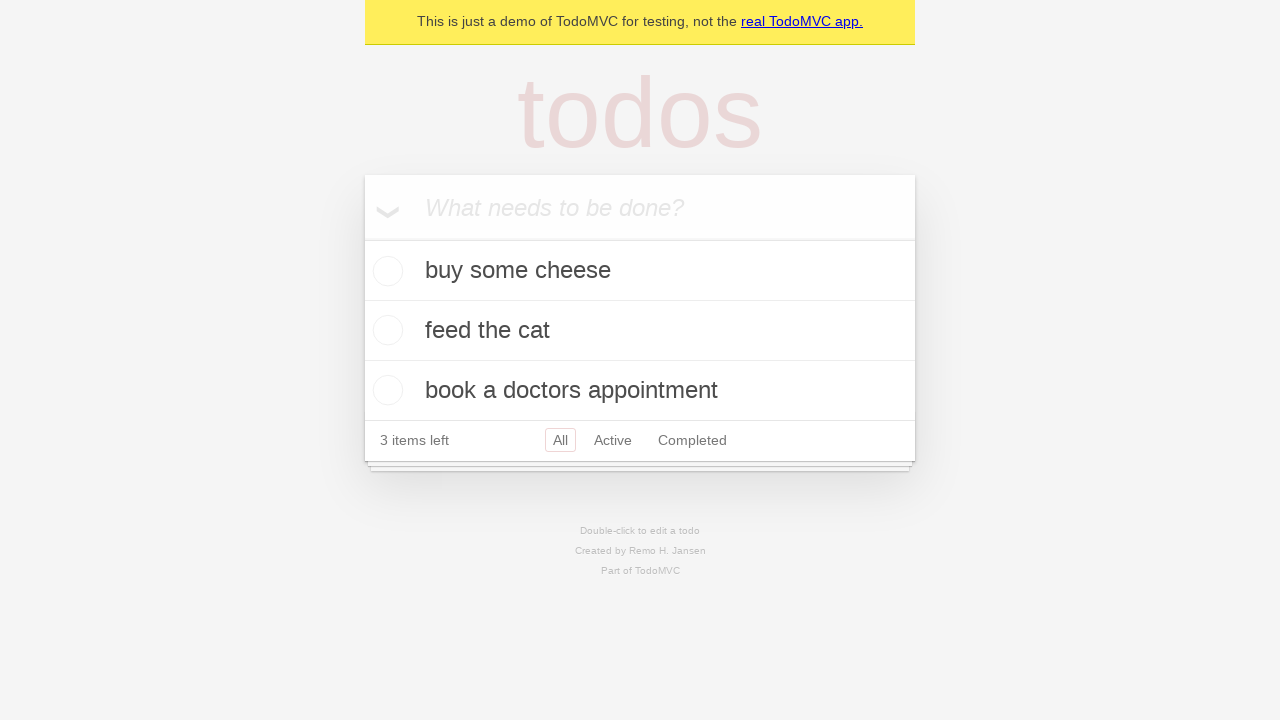

Waited for all 3 todos to be loaded
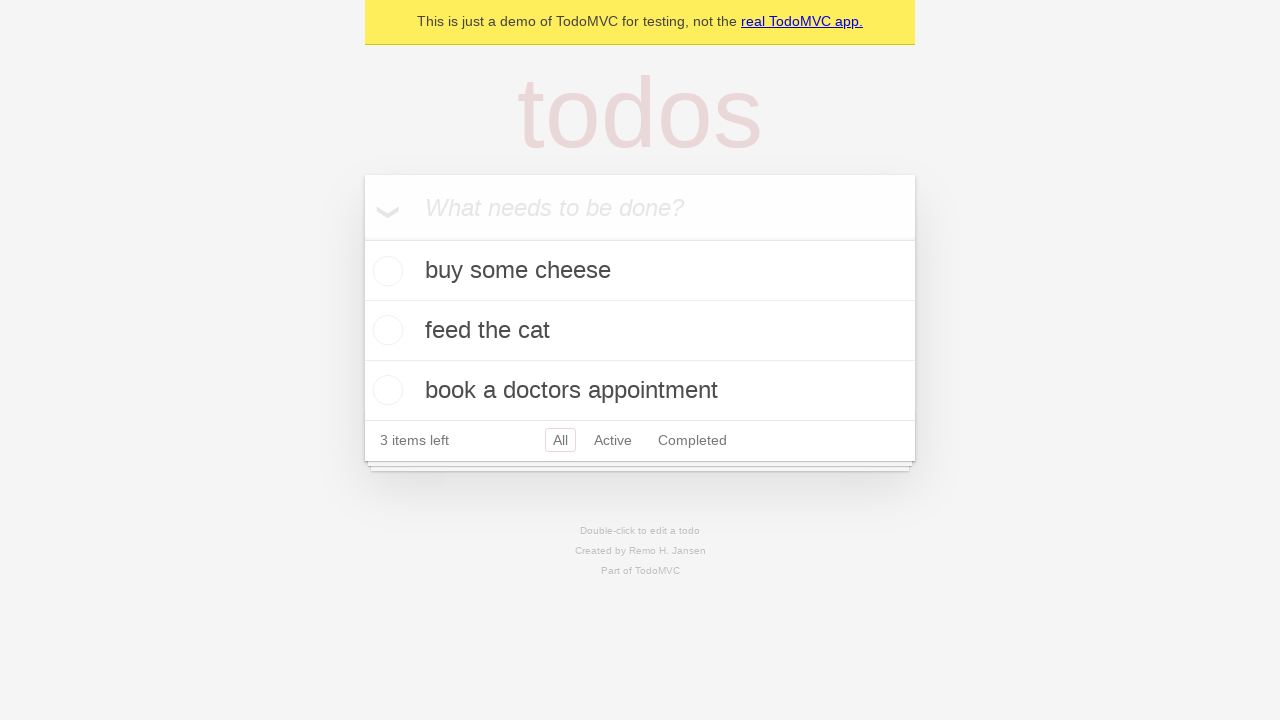

Double-clicked second todo to enter edit mode at (640, 331) on [data-testid='todo-item'] >> nth=1
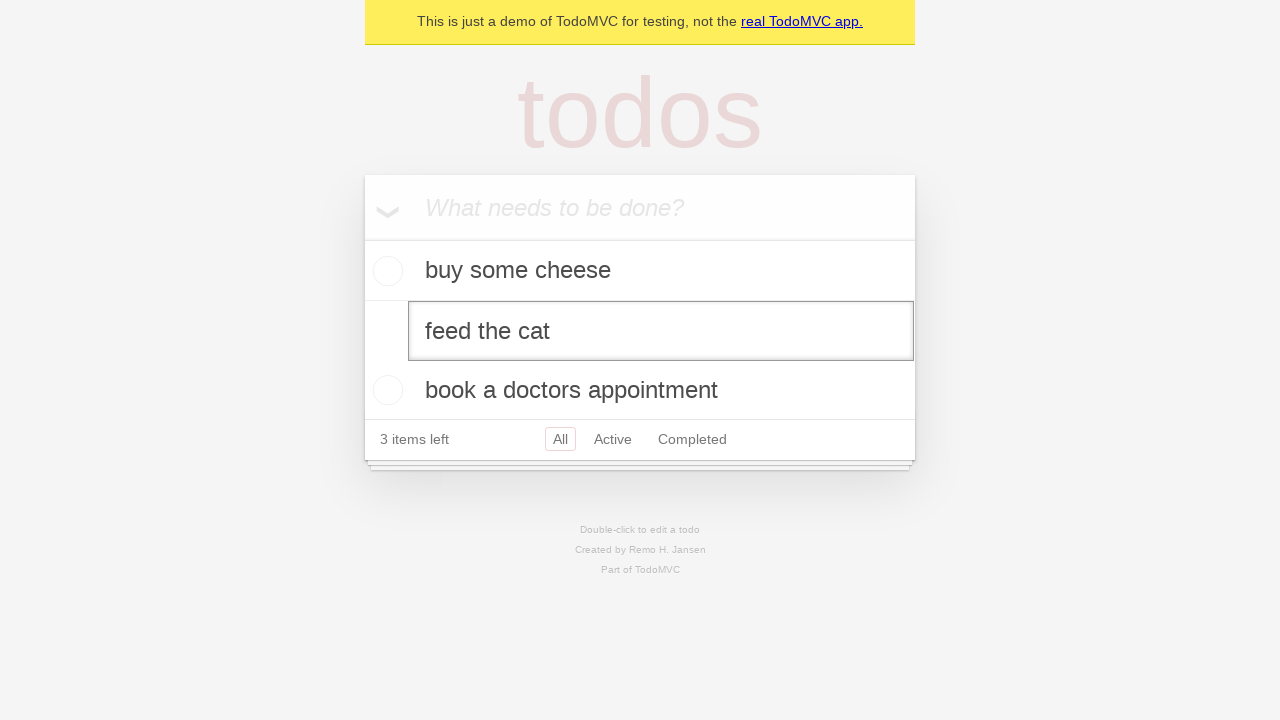

Filled edit field with 'buy some sausages' on [data-testid='todo-item'] >> nth=1 >> internal:role=textbox[name="Edit"i]
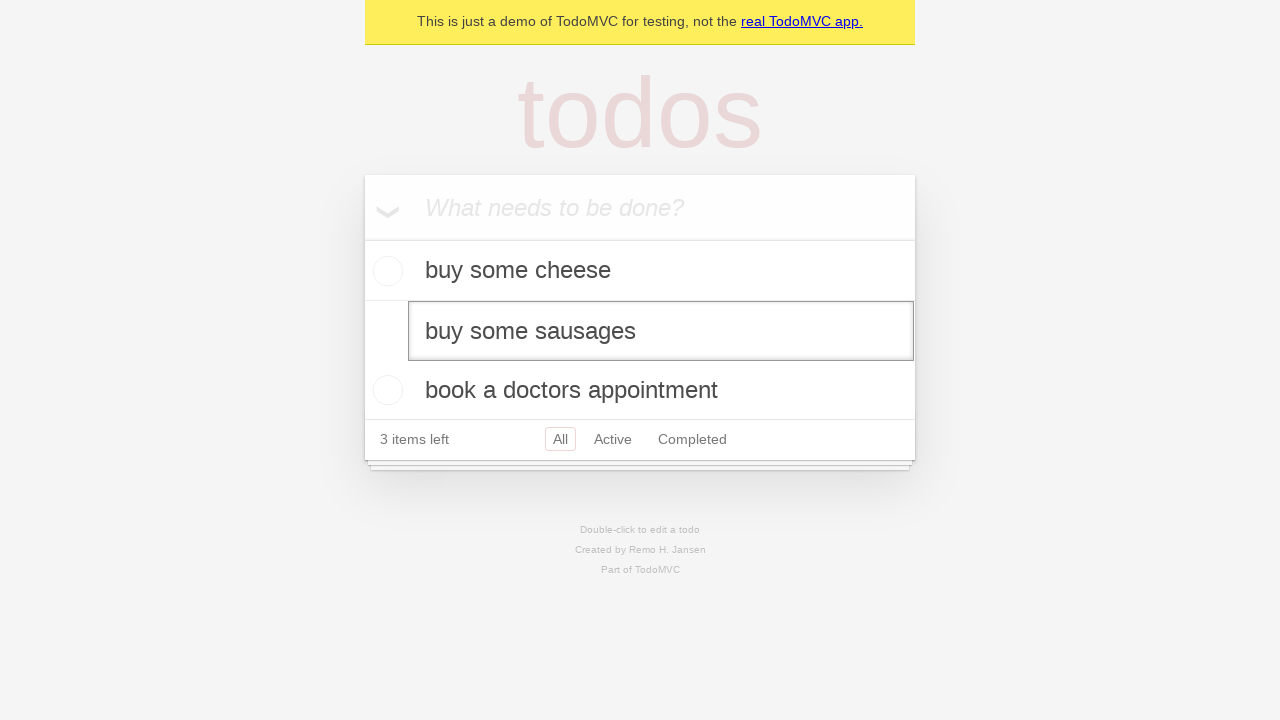

Pressed Escape to cancel edit and verify changes are discarded on [data-testid='todo-item'] >> nth=1 >> internal:role=textbox[name="Edit"i]
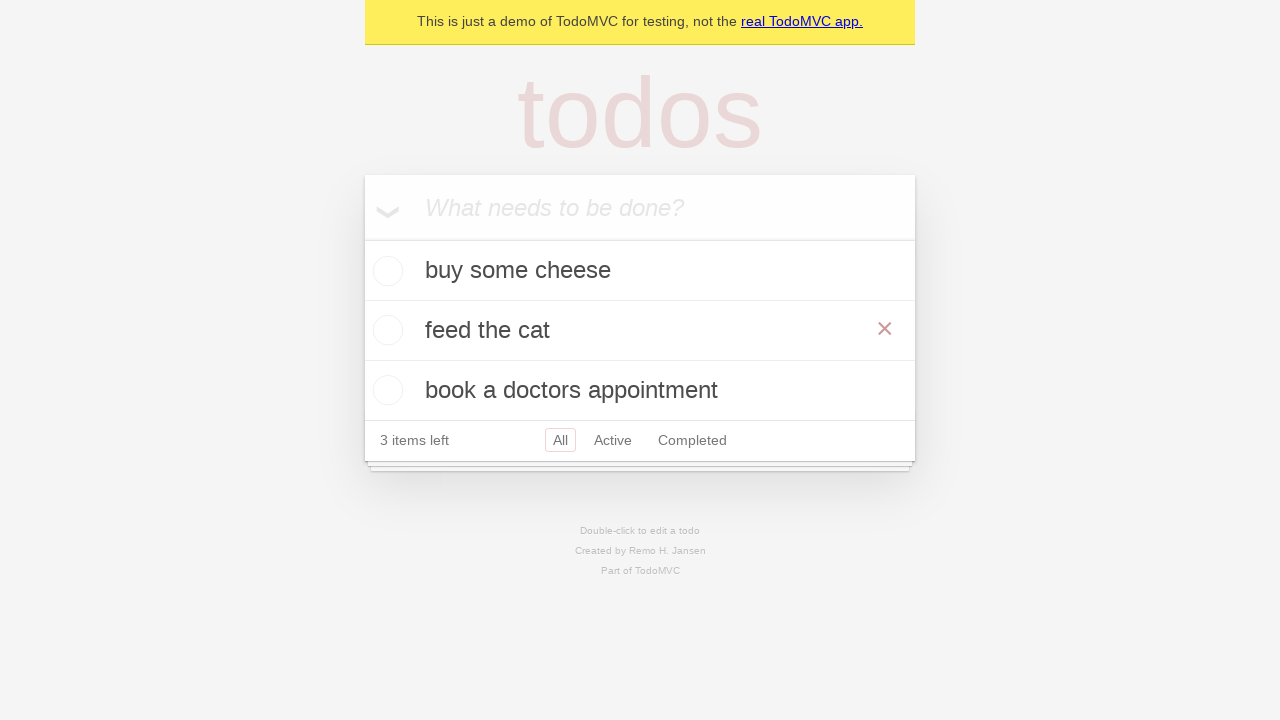

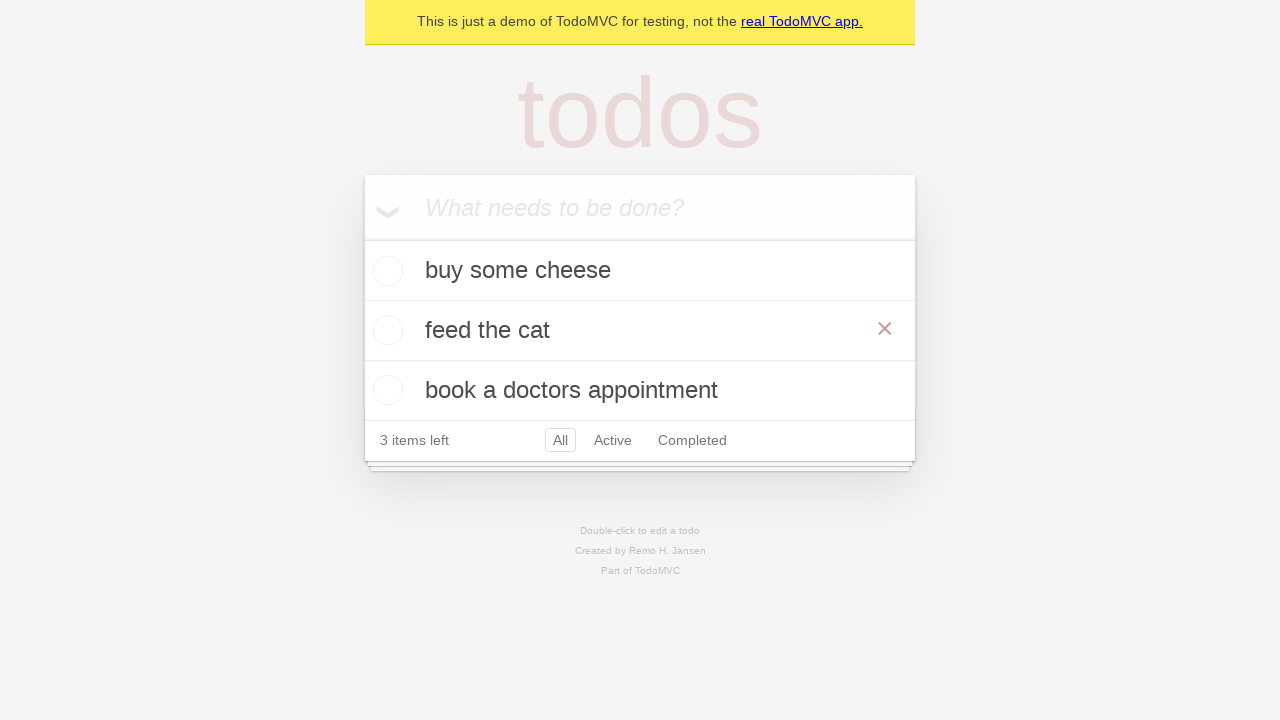